Gets and prints the text label of the second radio button

Starting URL: https://rahulshettyacademy.com/AutomationPractice/

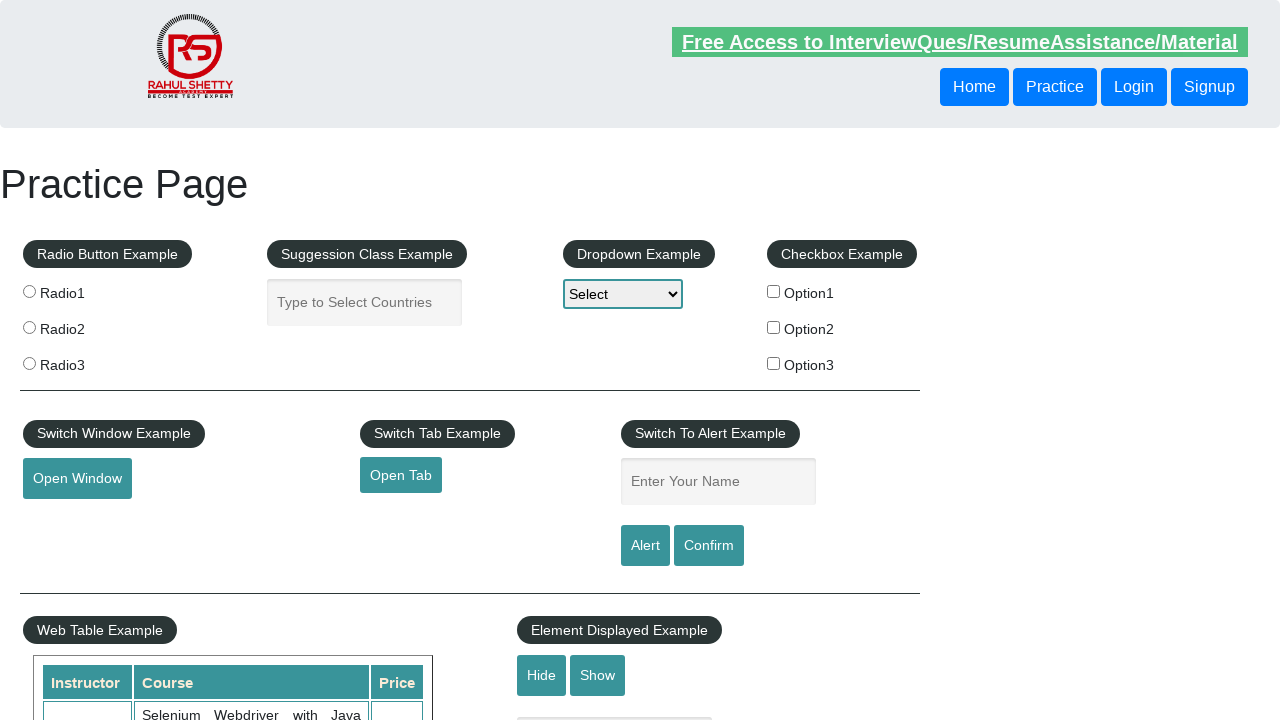

Located and retrieved text content of the second radio button (Radio2) label
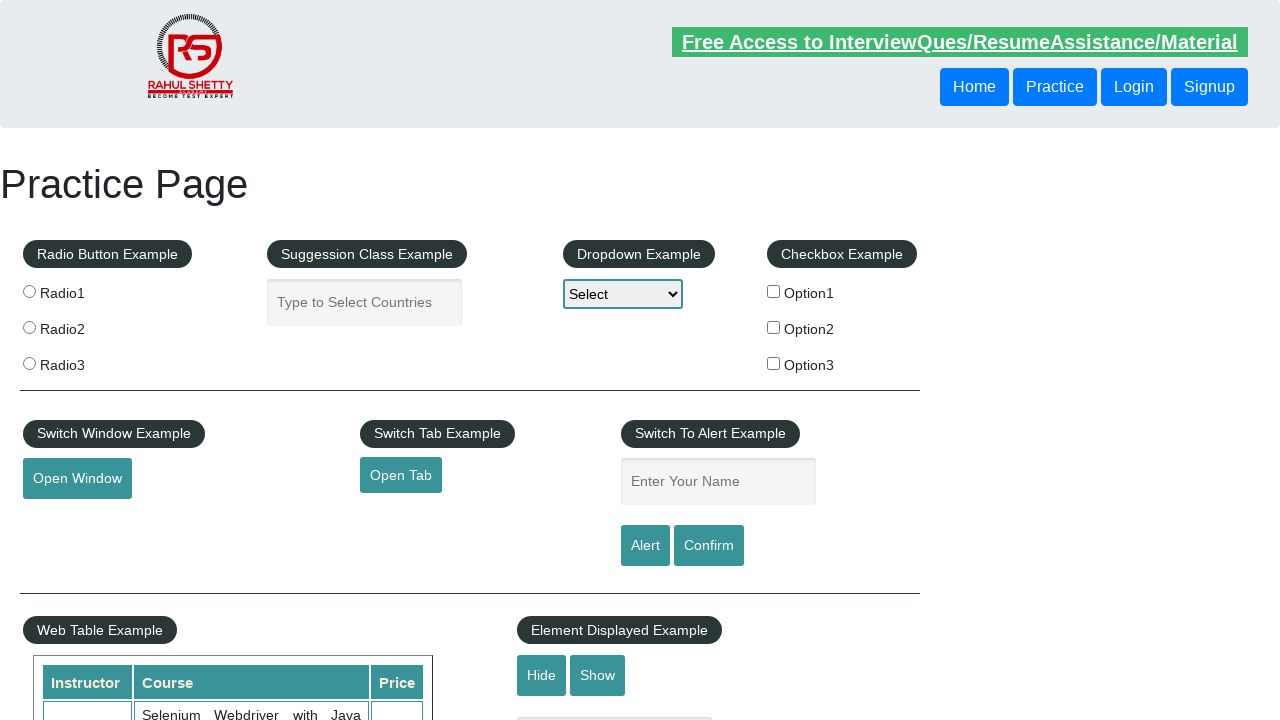

Printed the text label of the second radio button
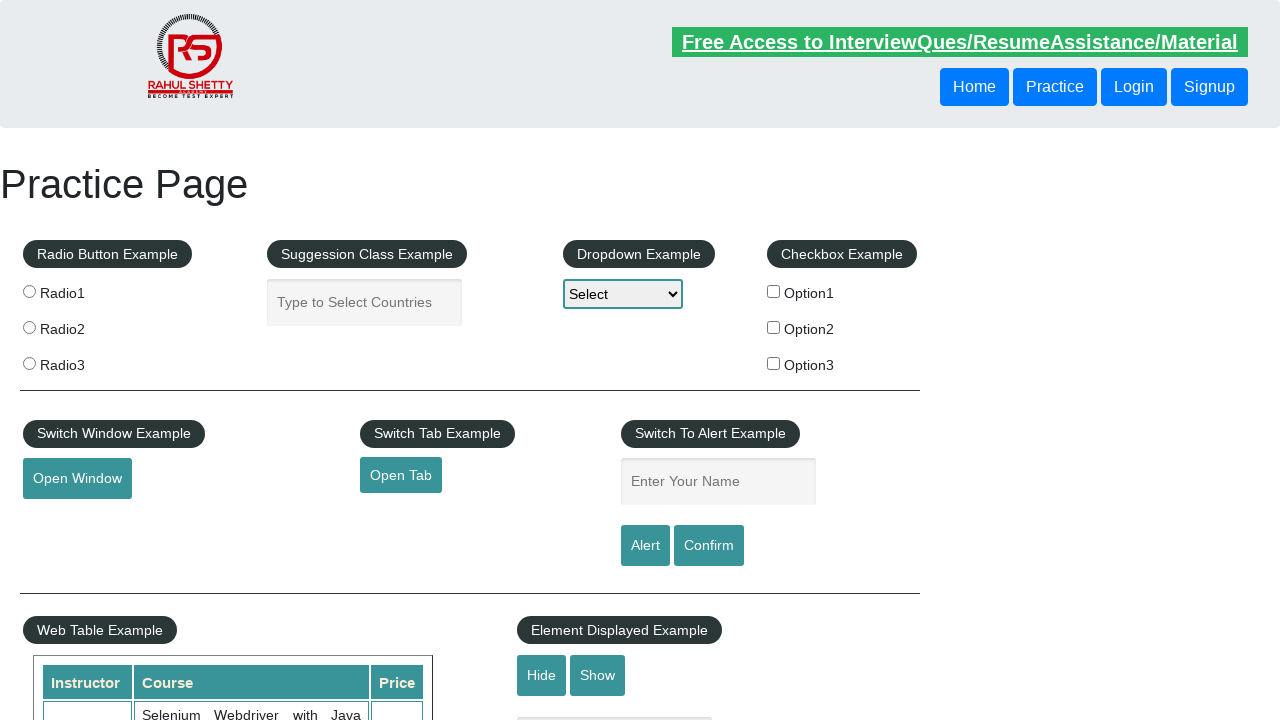

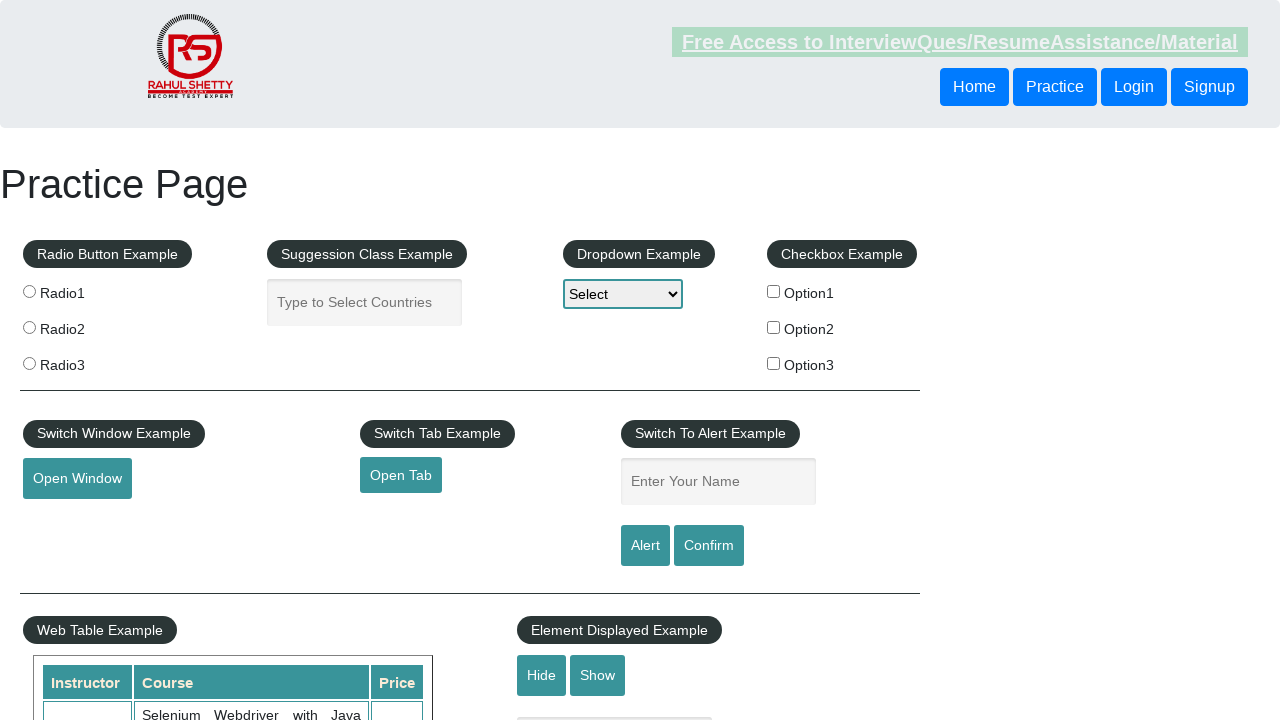